Tests mouse hover functionality on a dropdown button, then iterates through dropdown links and clicks on the "Appium" link

Starting URL: http://seleniumpractise.blogspot.com/2016/08/how-to-perform-mouse-hover-in-selenium.html

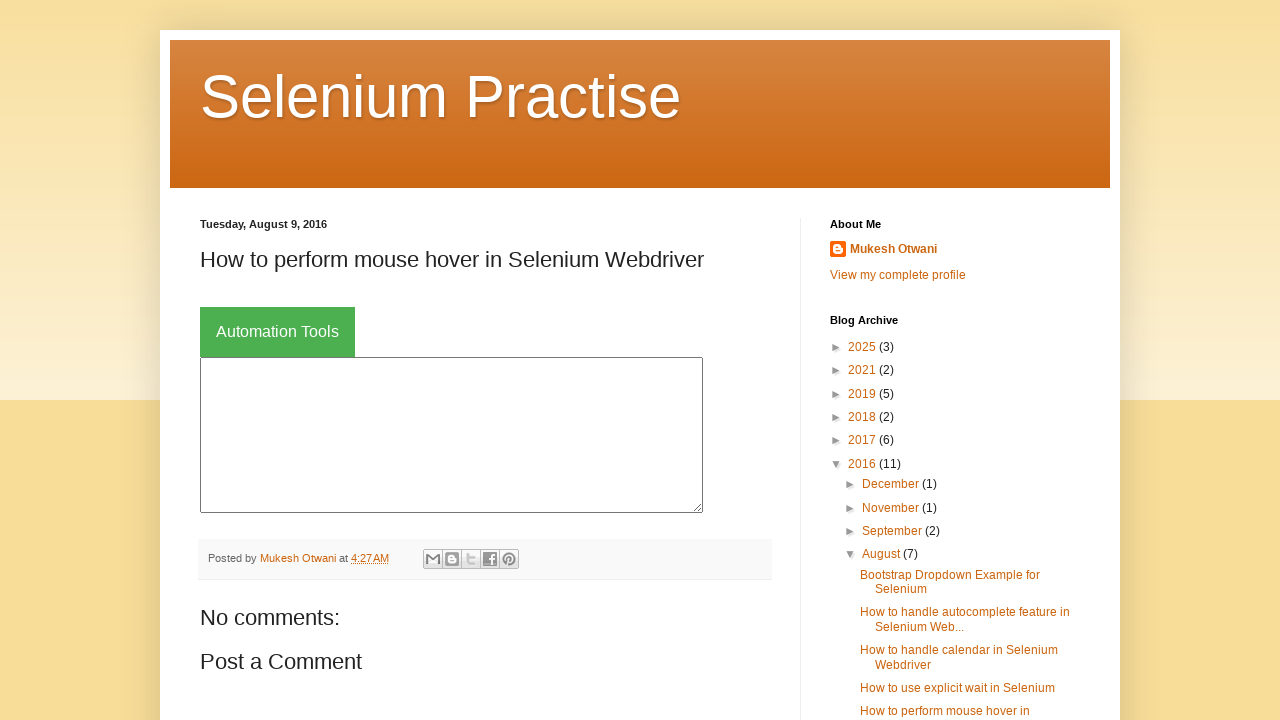

Hovered over dropdown button to reveal menu at (278, 332) on button.dropbtn
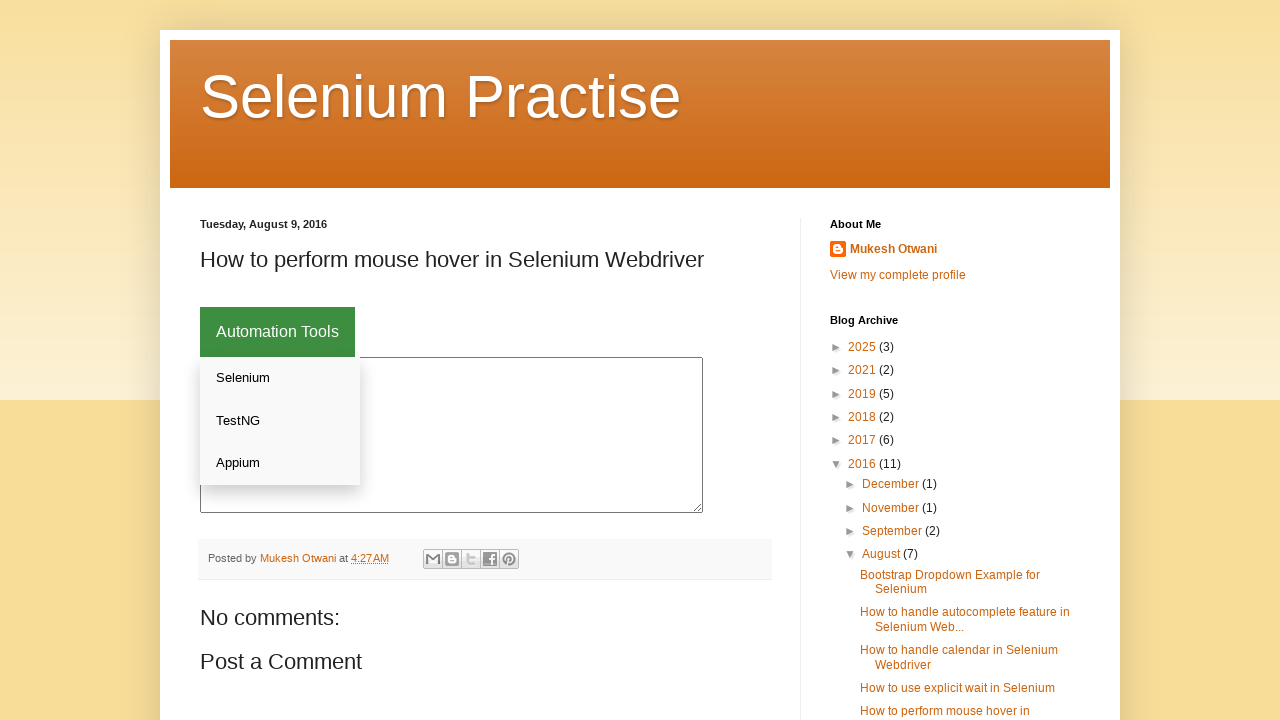

Found all links in the dropdown content
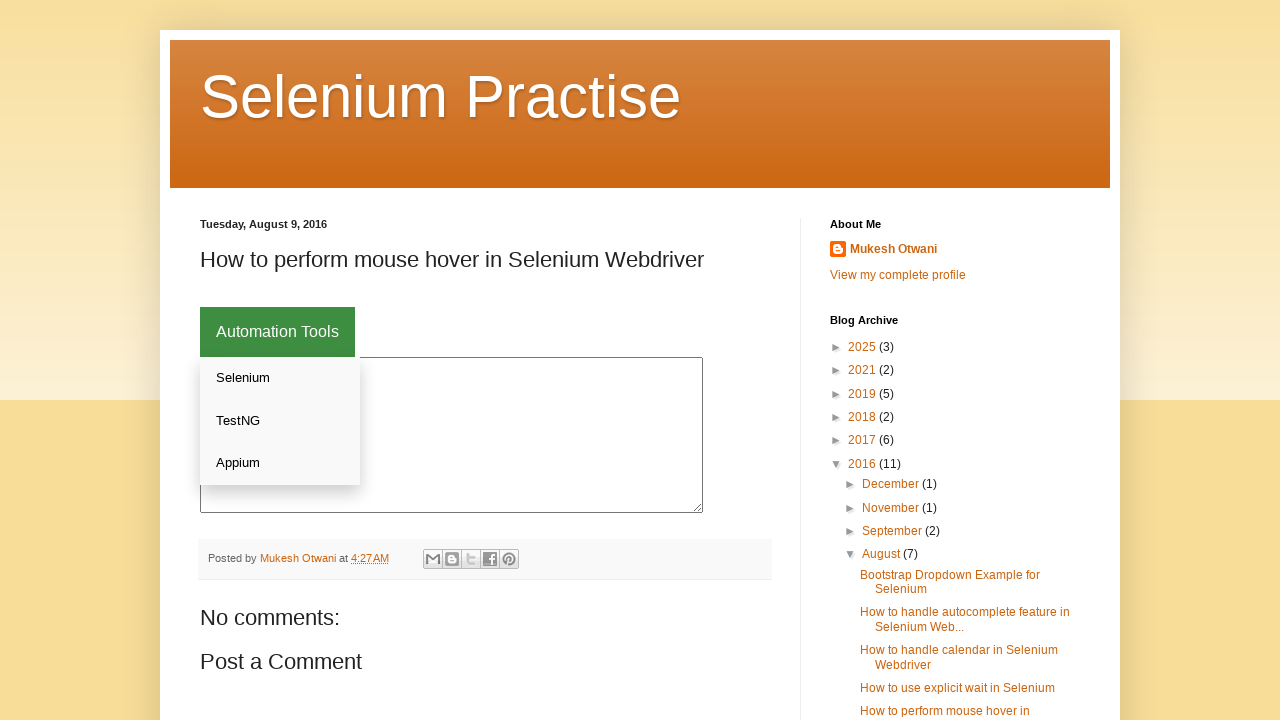

Clicked on the 'Appium' link at (280, 463) on div.dropdown-content a >> nth=2
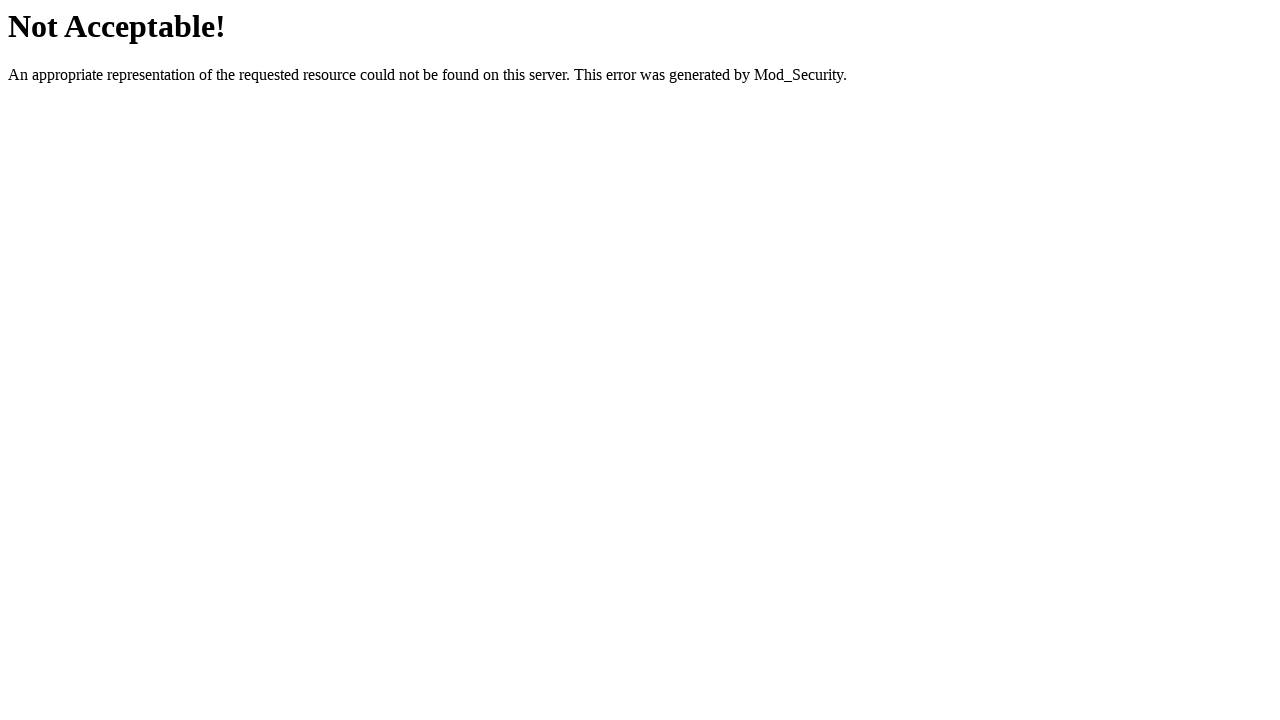

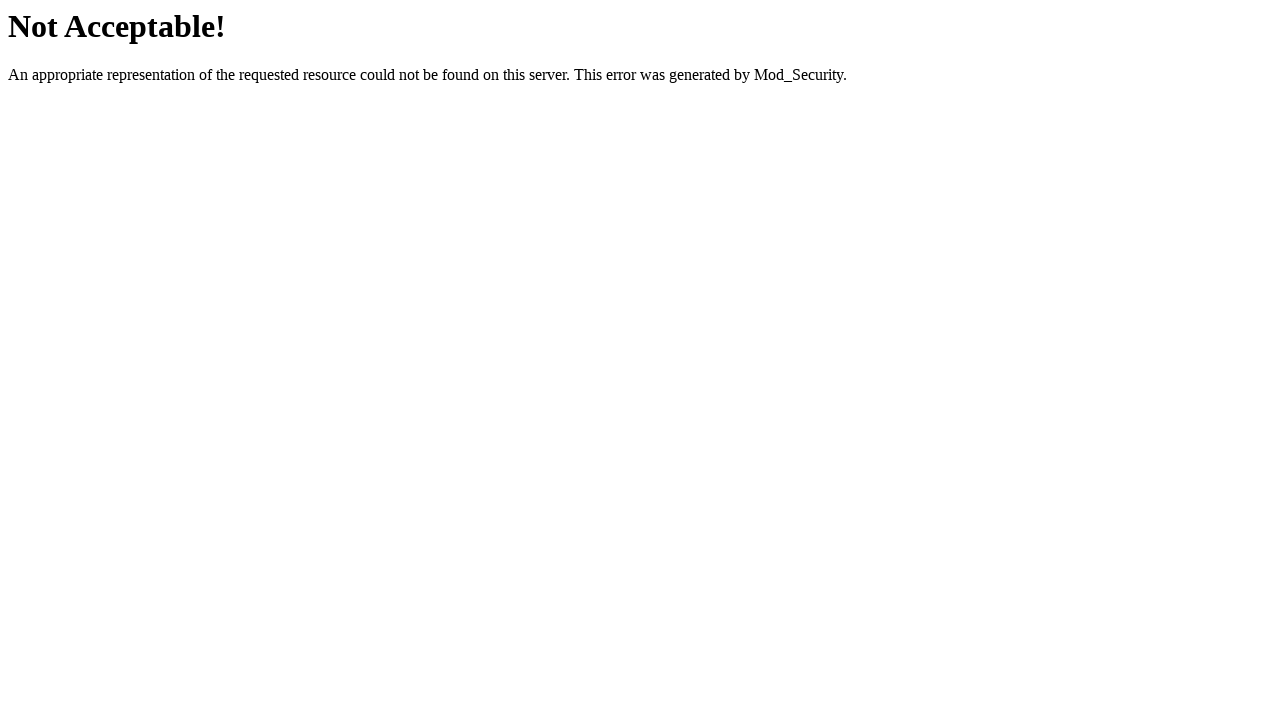